Tests e-commerce functionality on a practice site by searching for products containing "ca", verifying search results, adding items to cart, and proceeding through checkout flow.

Starting URL: https://rahulshettyacademy.com/seleniumPractise/#/

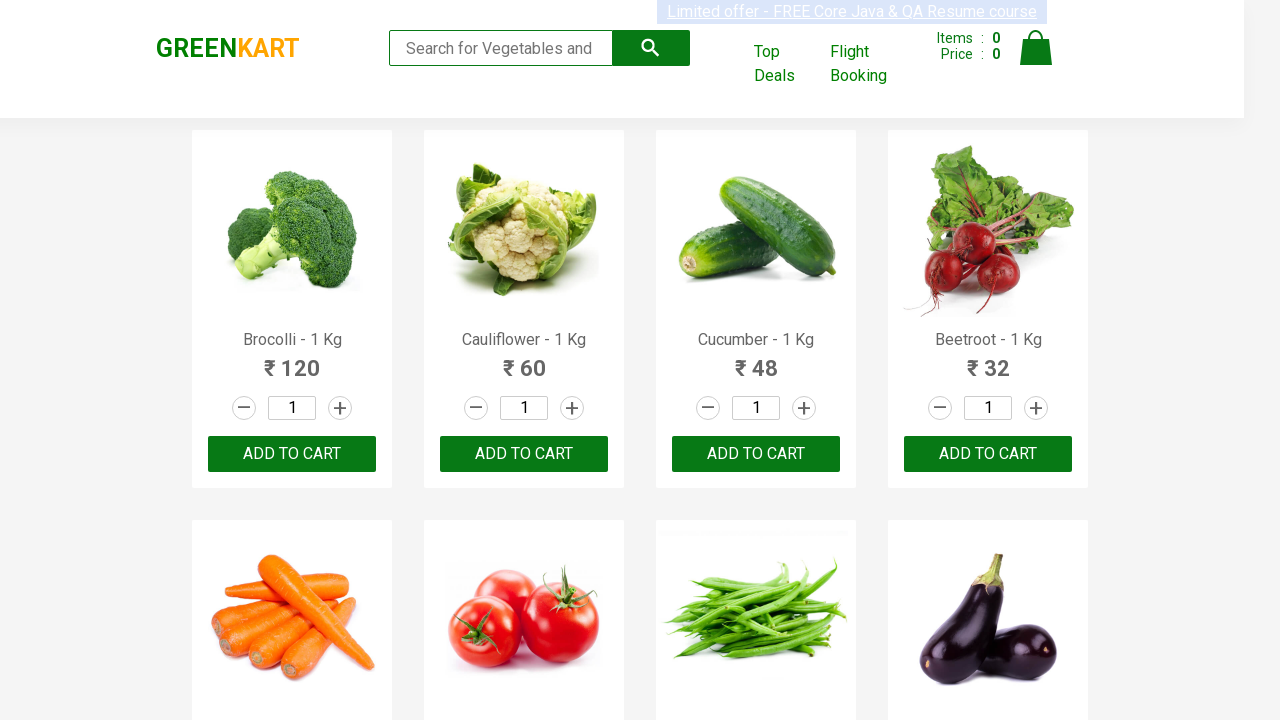

Filled search field with 'ca' on input.search-keyword
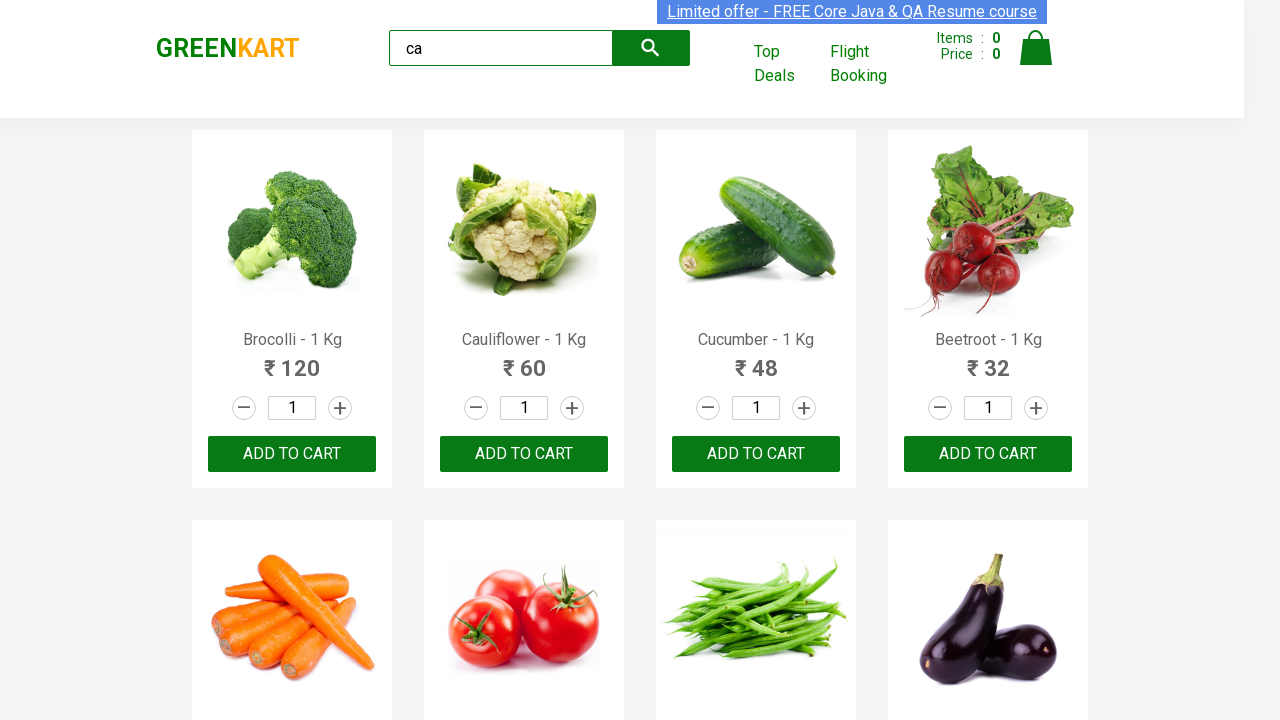

Waited 2 seconds for search results to load
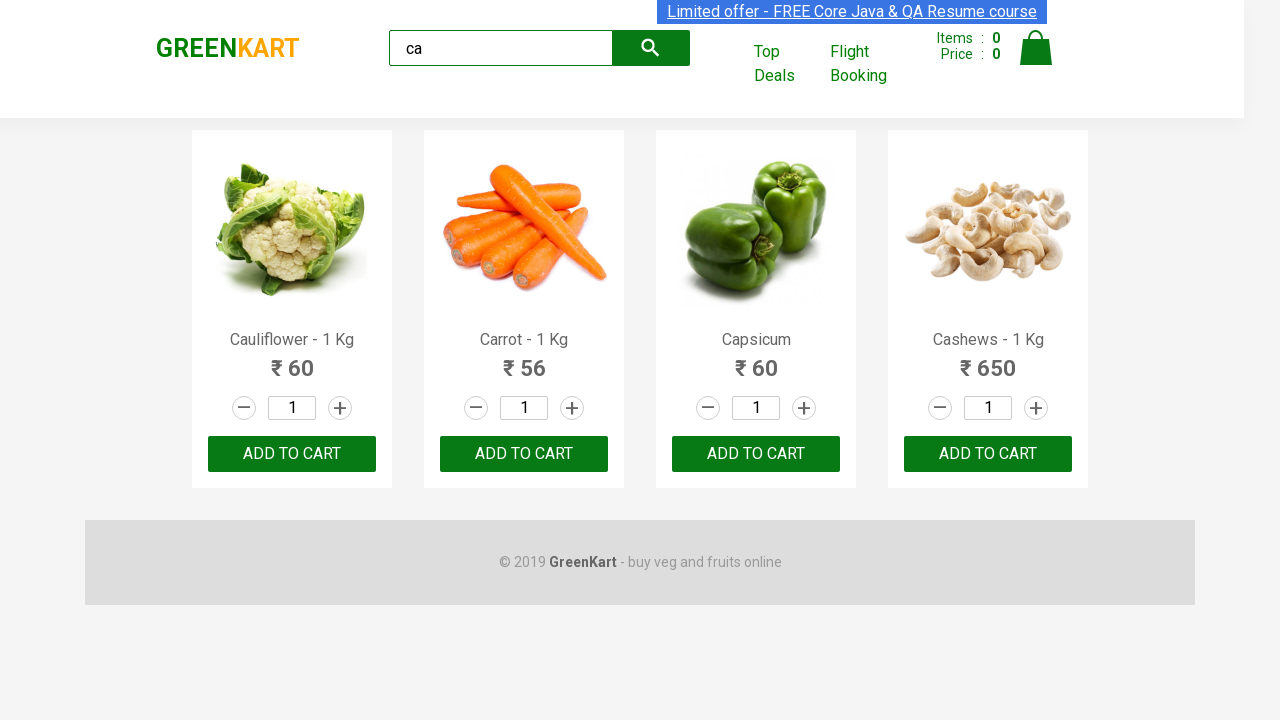

Product name elements loaded
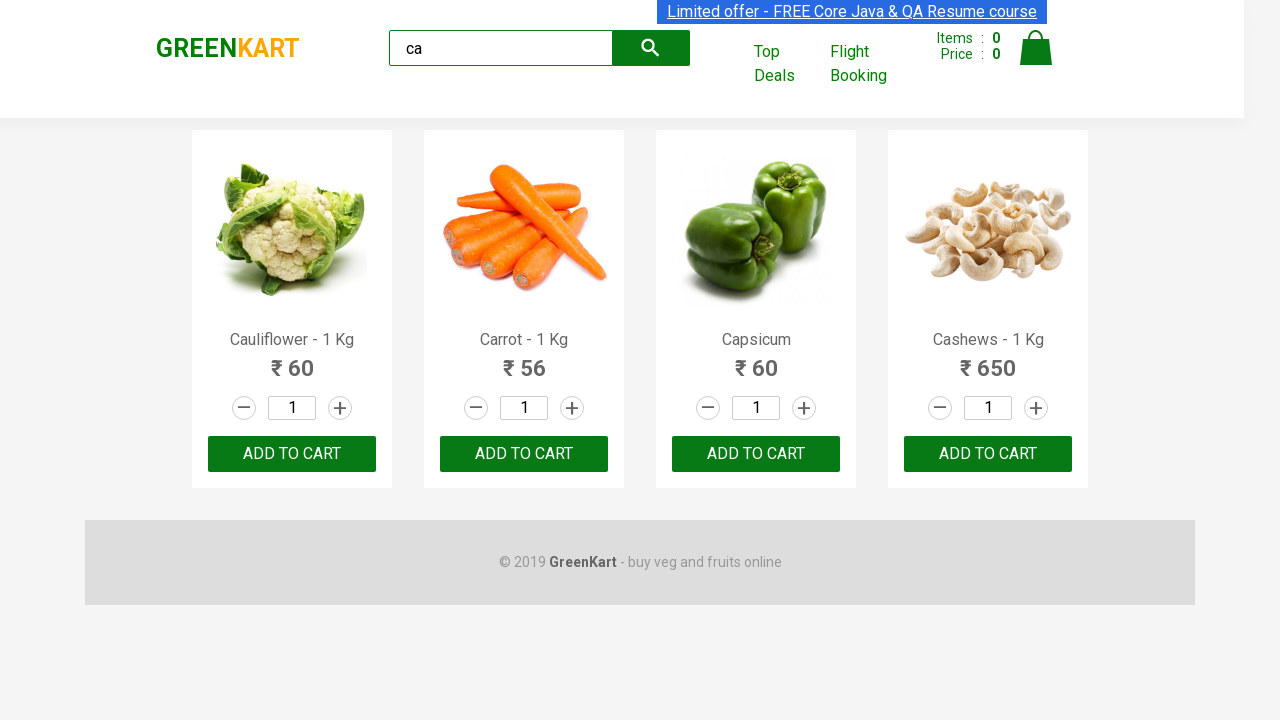

Verified 4 products are displayed in search results
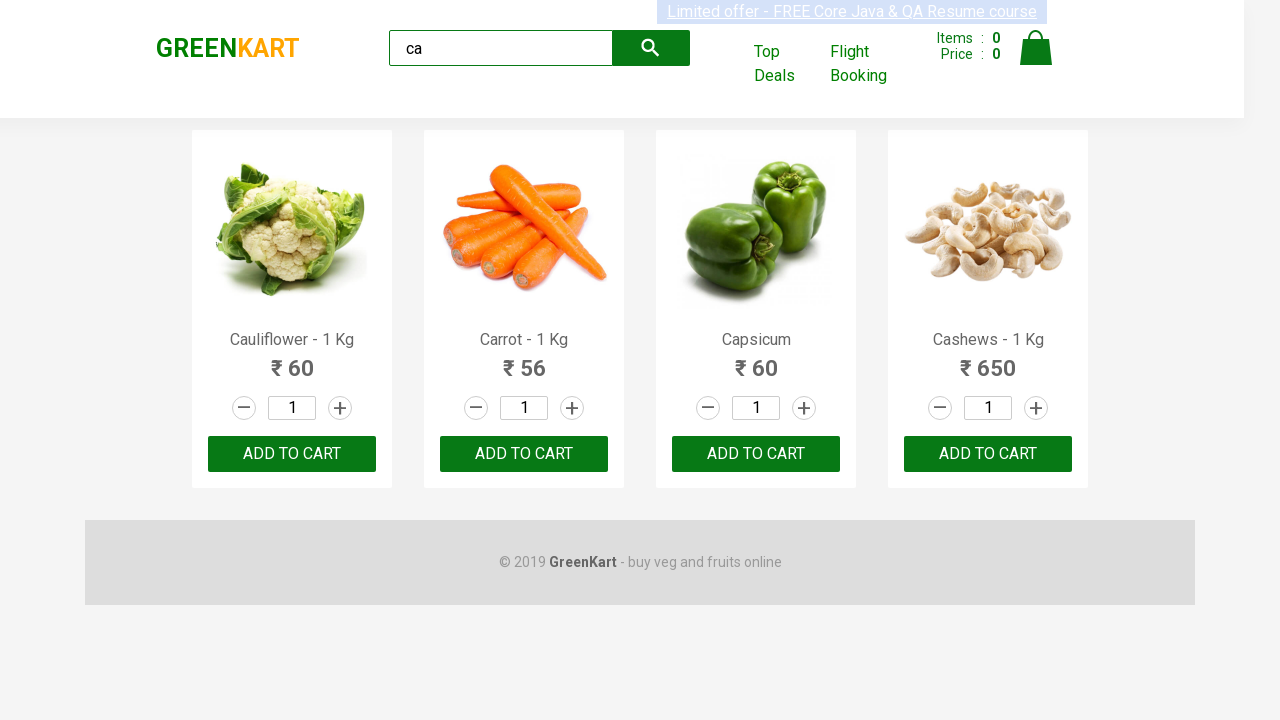

Clicked ADD TO CART button on 2nd product at (524, 454) on .products .product >> nth=1 >> text=ADD TO CART
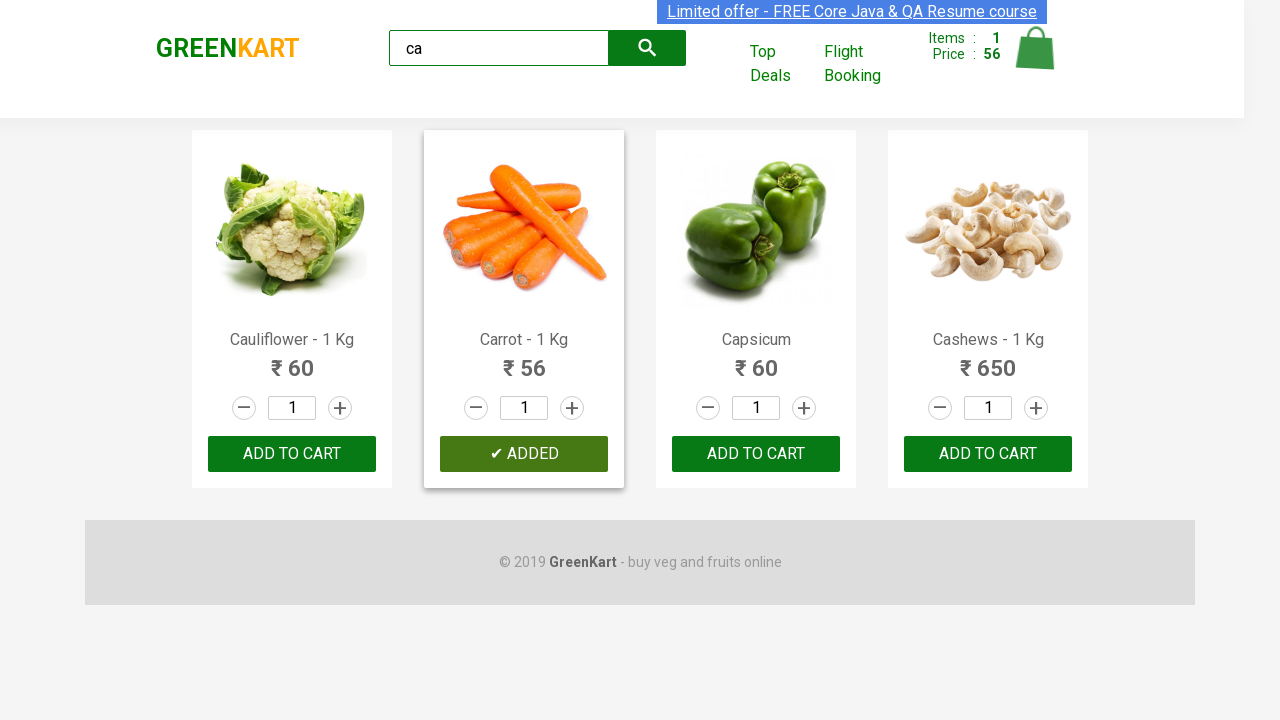

Clicked ADD TO CART button for Cashews product at (988, 454) on .products .product >> nth=3 >> button
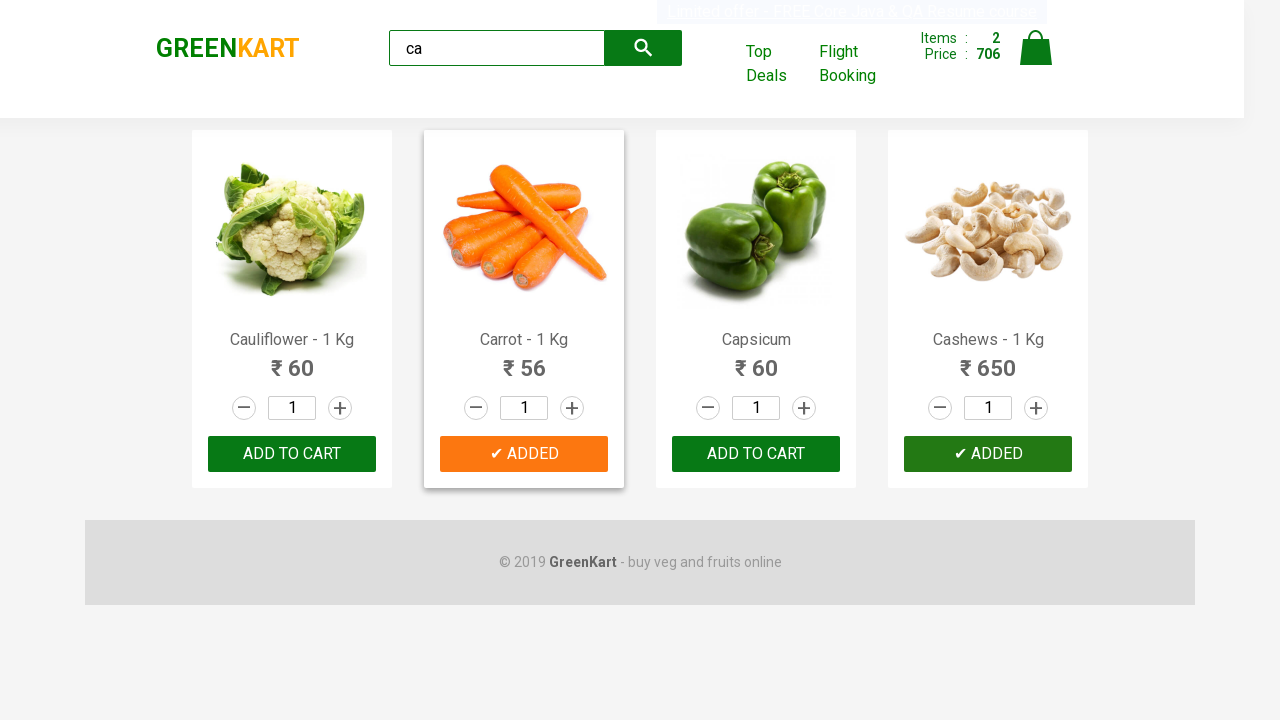

Verified GREENKART logo text
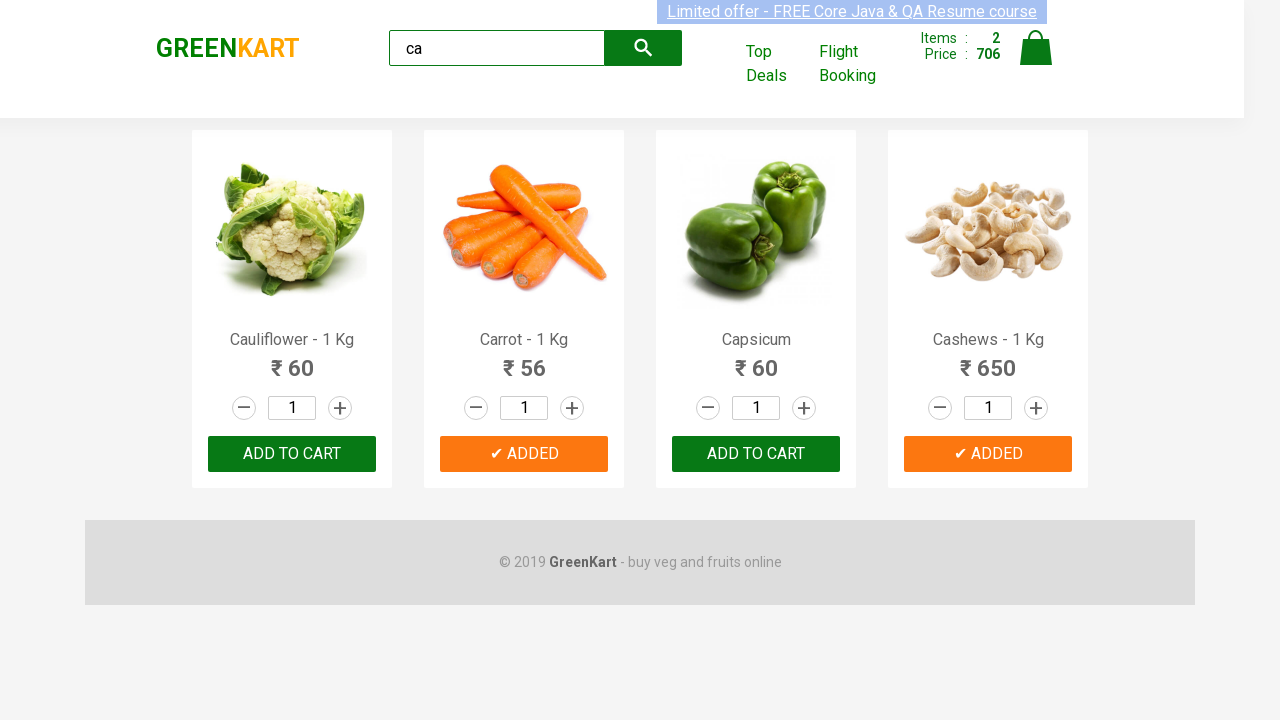

Clicked cart icon at (1036, 59) on .cart-icon
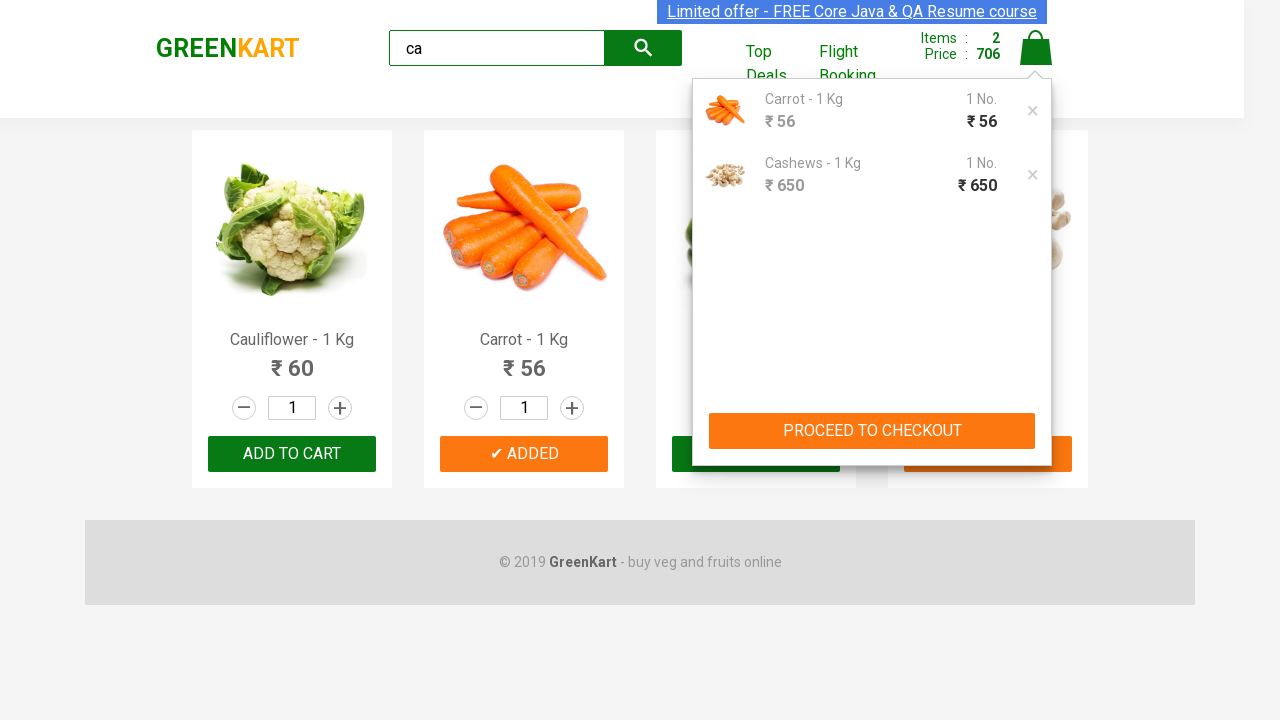

Clicked PROCEED TO CHECKOUT button at (872, 431) on text=PROCEED TO CHECKOUT
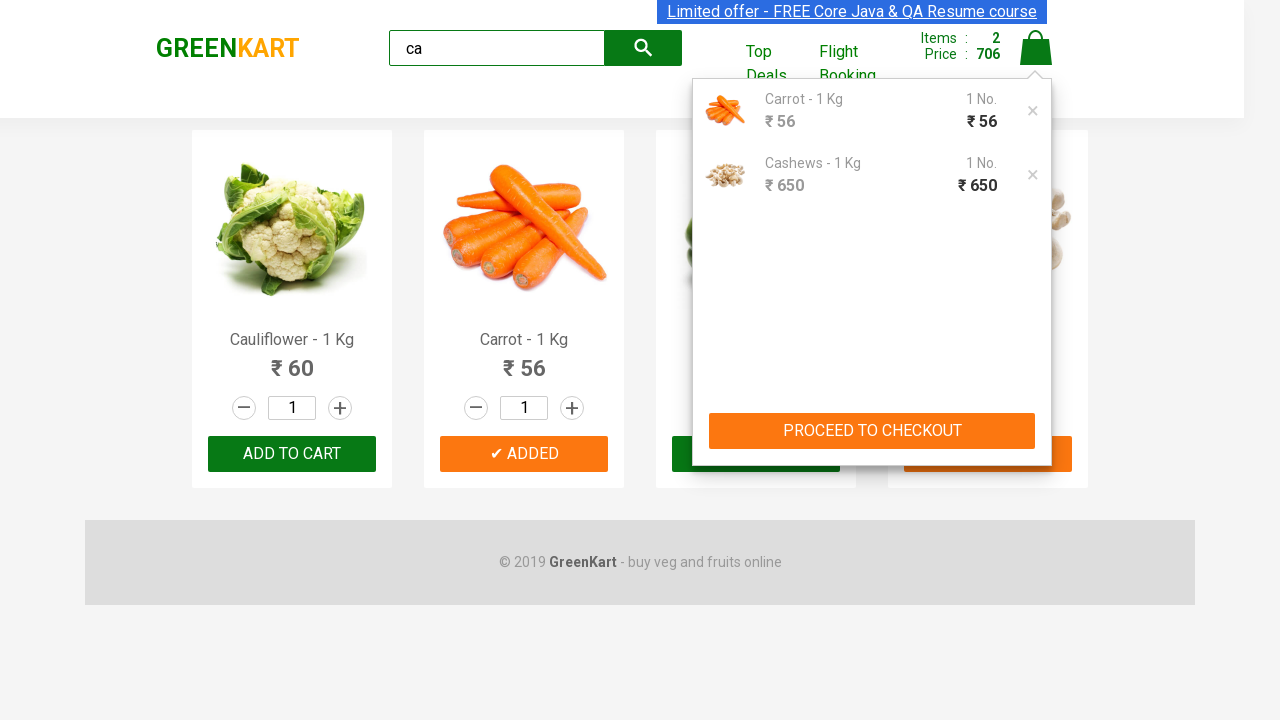

Clicked Place Order button at (1036, 491) on text=Place Order
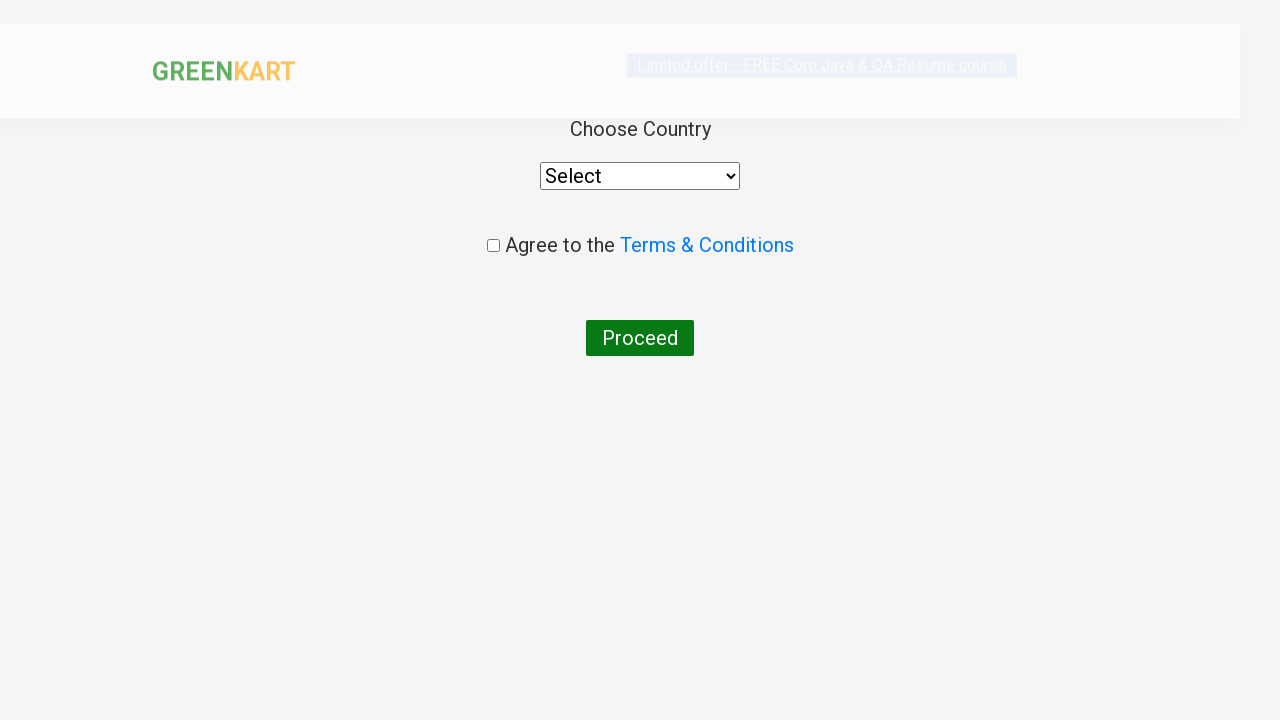

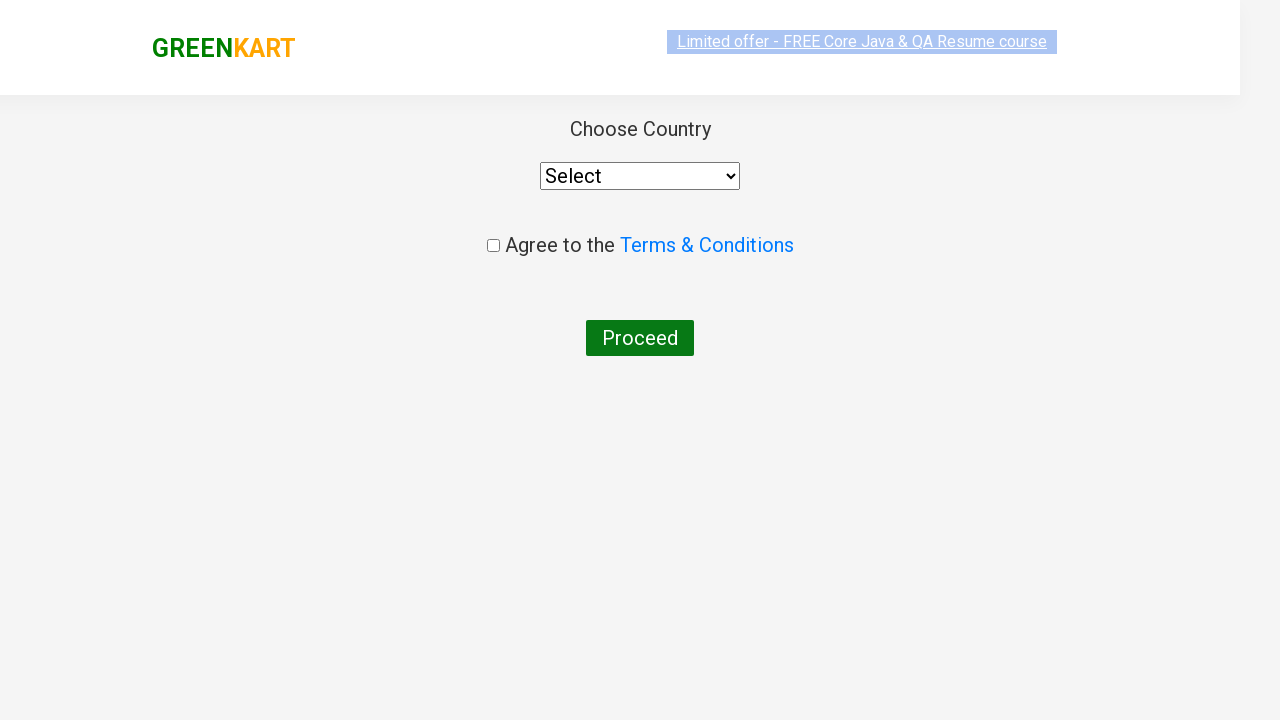